Tests dropdown selection functionality on OrangeHRM trial signup page by selecting a country from the dropdown menu

Starting URL: https://www.orangehrm.com/orangehrm-30-day-trial

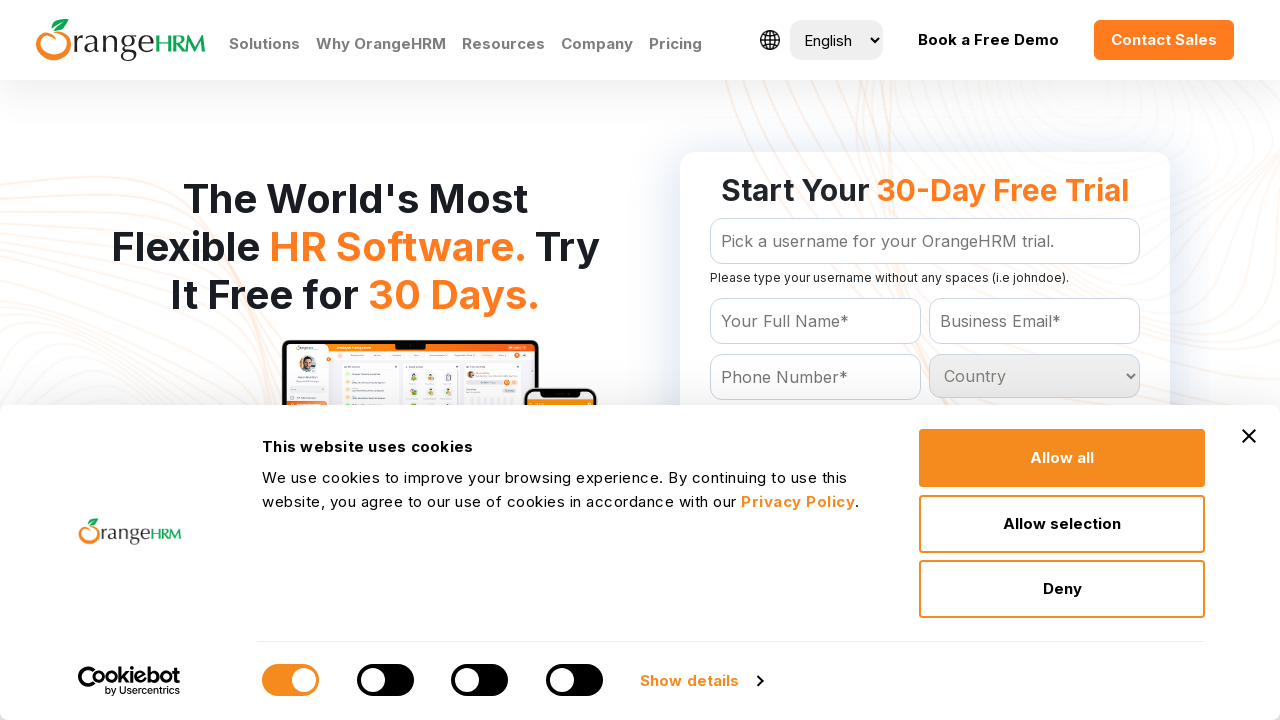

Waited for country dropdown to be available on OrangeHRM signup page
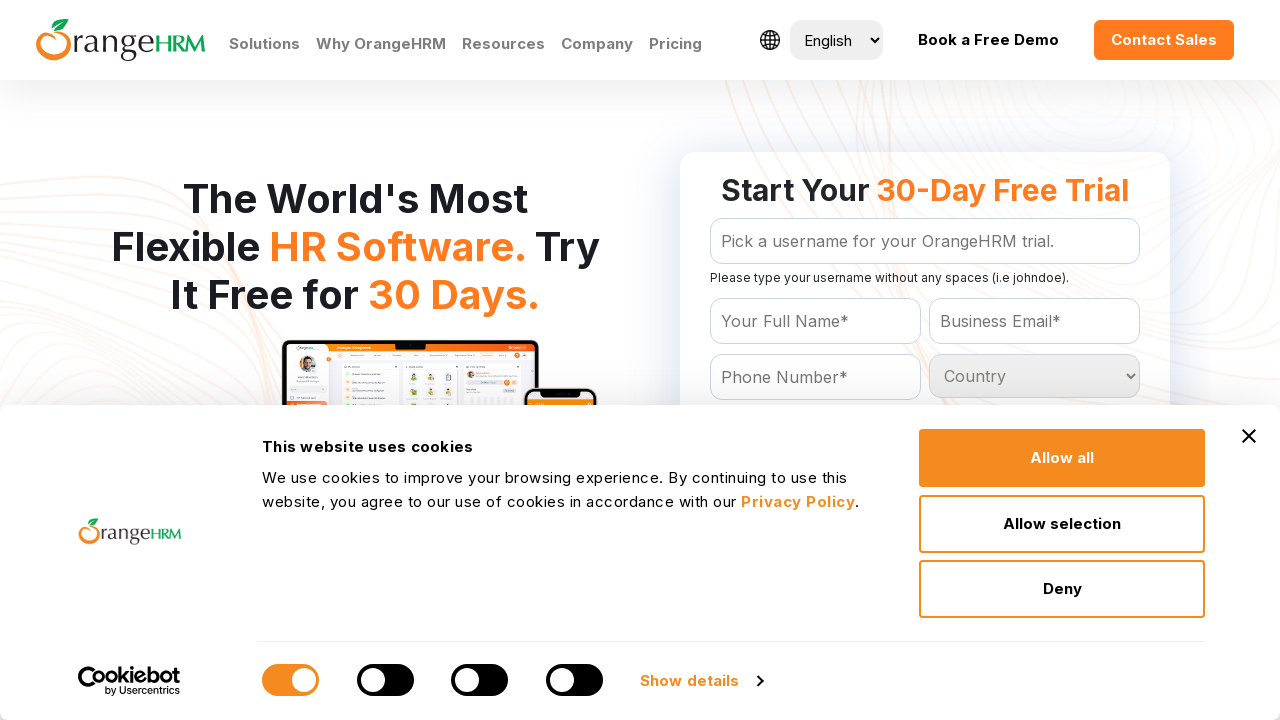

Selected India from the country dropdown menu on #Form_getForm_Country
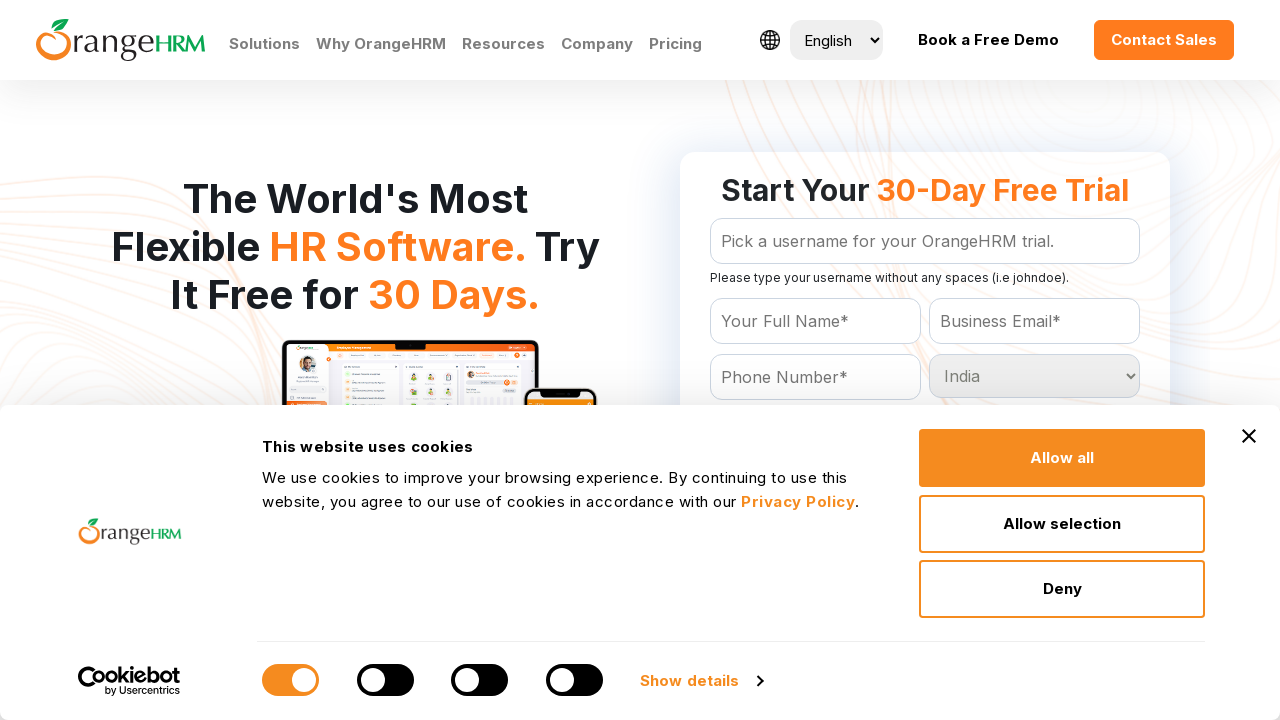

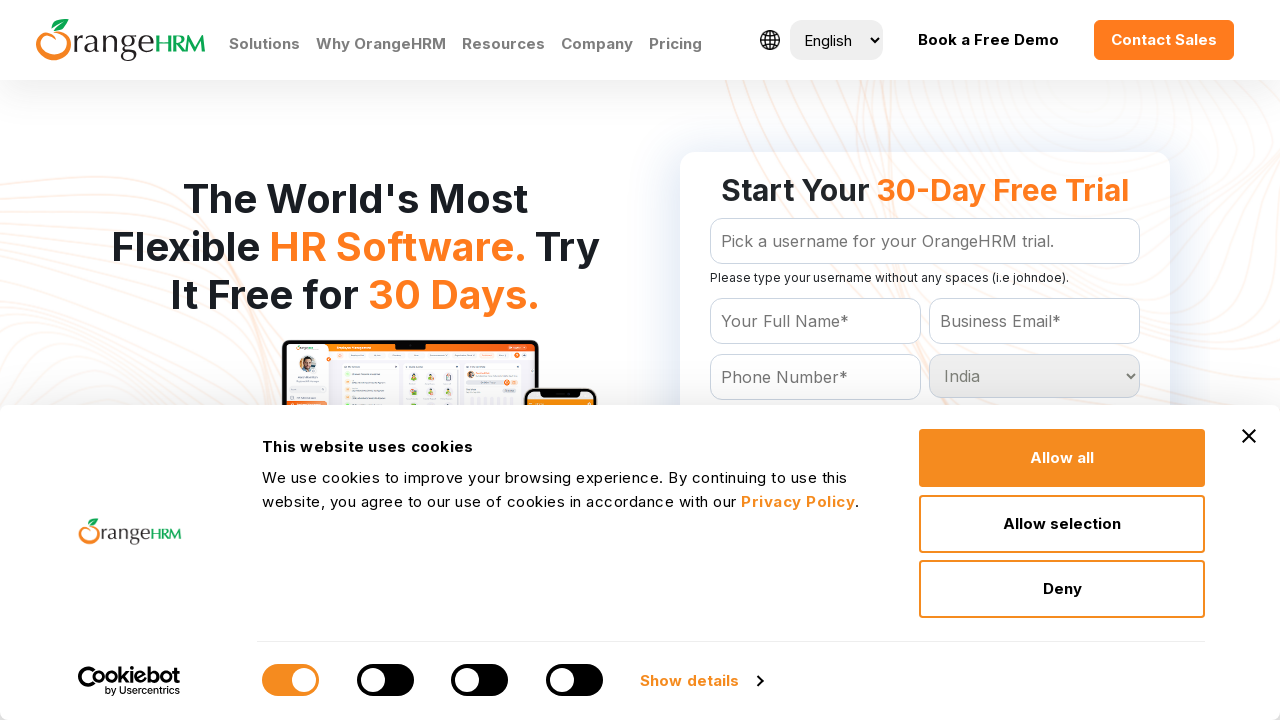